Fills out a practice form on awesomeqa.com including text fields, radio buttons, checkboxes, date picker, dropdowns, and file upload

Starting URL: https://awesomeqa.com/practice.html

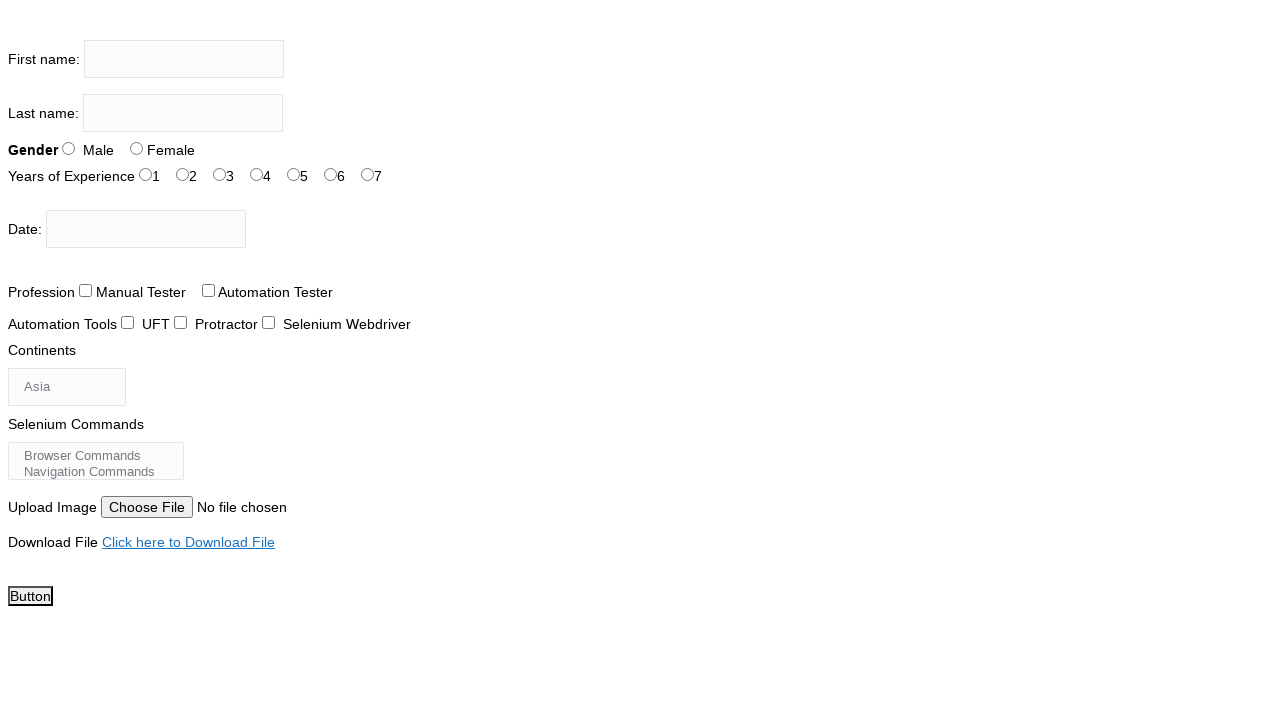

Navigated to practice form page
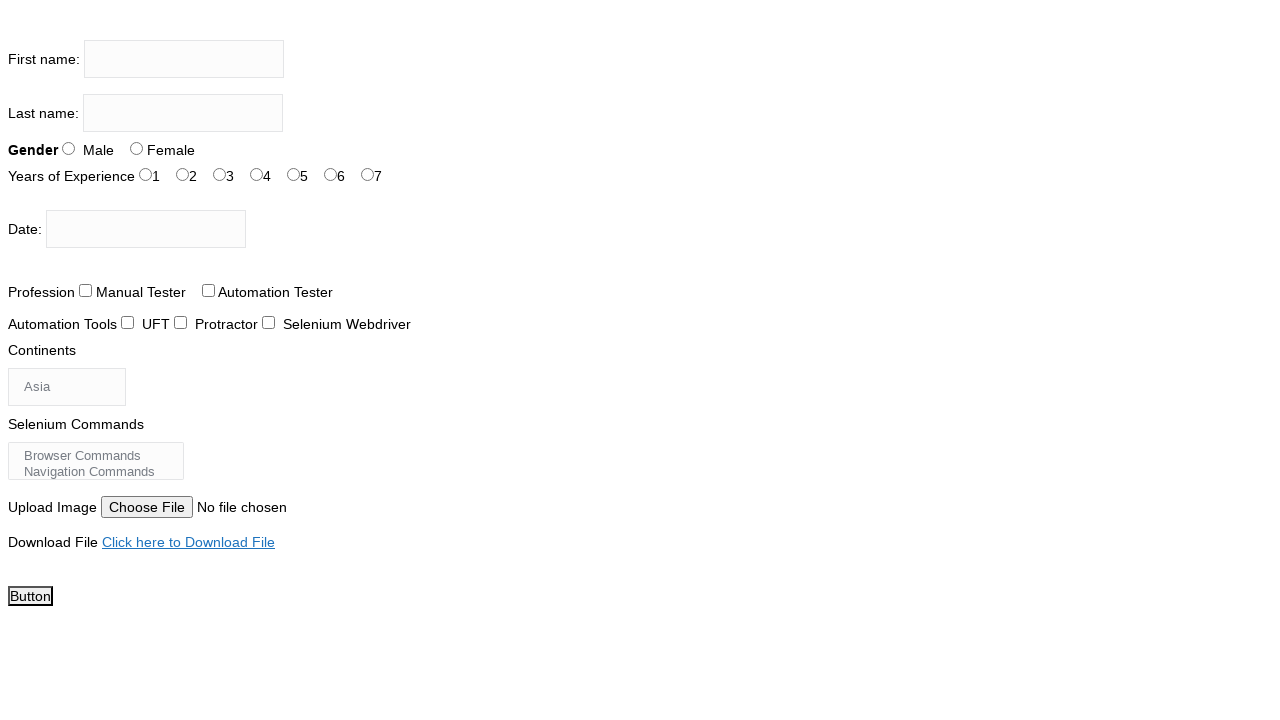

Filled first name field with 'John' on input[name='firstname']
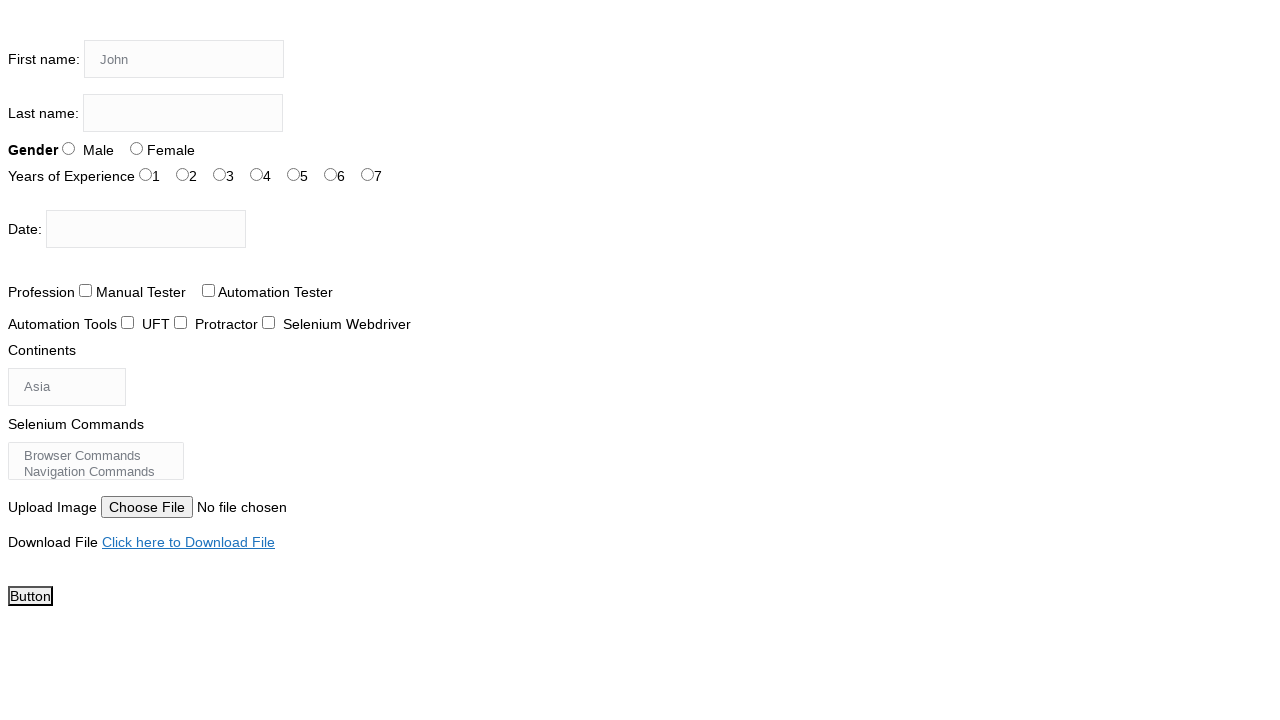

Filled last name field with 'Smith' on input[name='lastname']
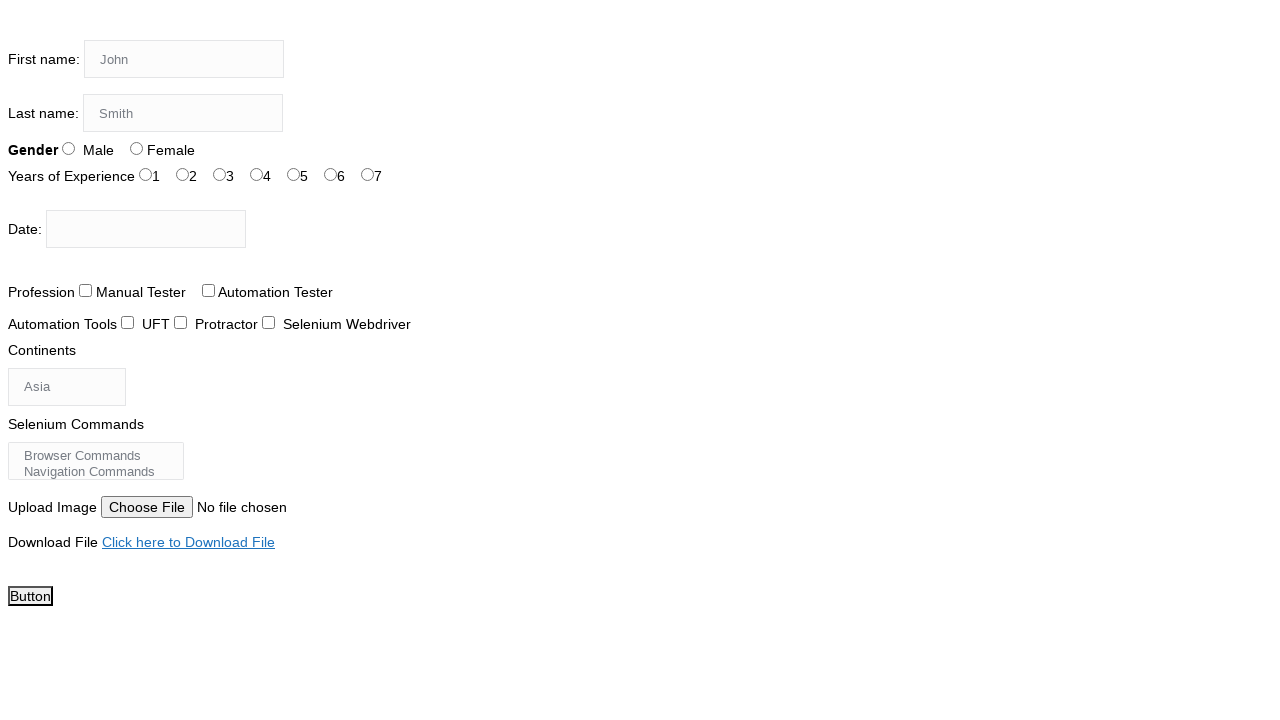

Selected Female radio button for gender at (136, 148) on input[name='sex'][value='Female']
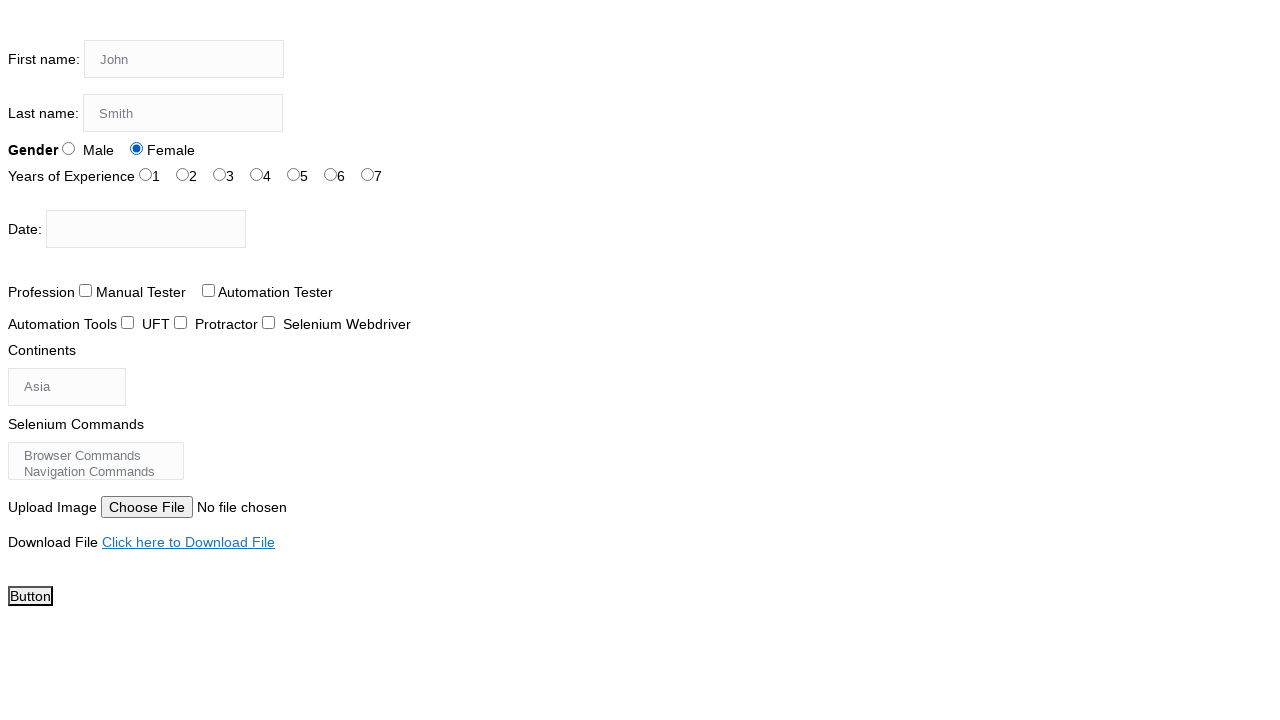

Selected 3 years experience radio button at (220, 174) on input[name='exp'][value='3']
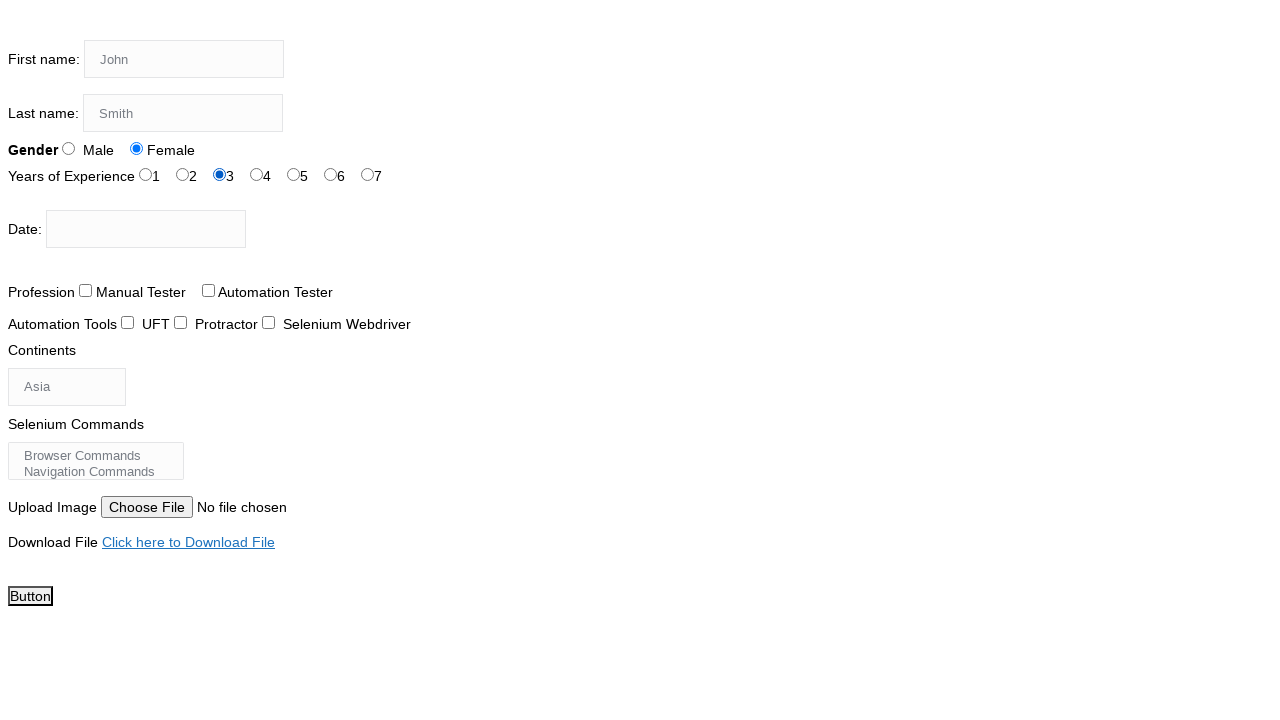

Filled date picker with '02/08/2023' on #datepicker
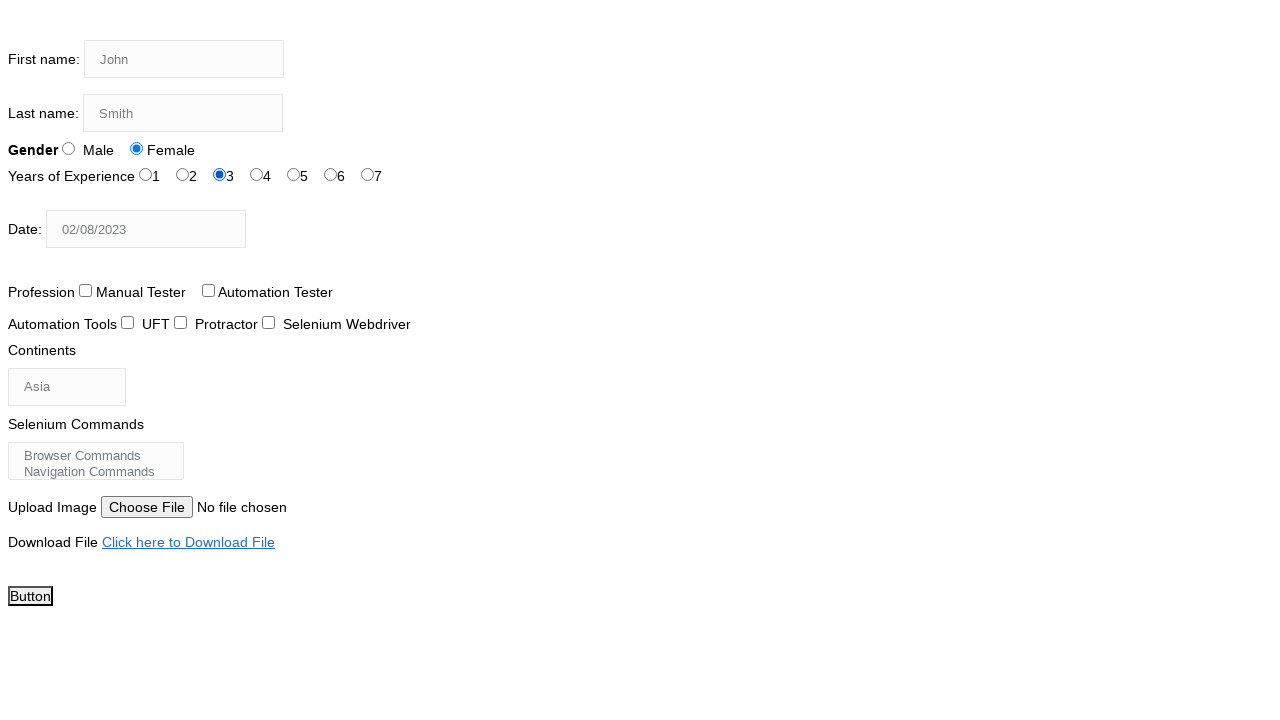

Selected Automation Tester checkbox at (208, 290) on input[name='profession'][value='Automation Tester']
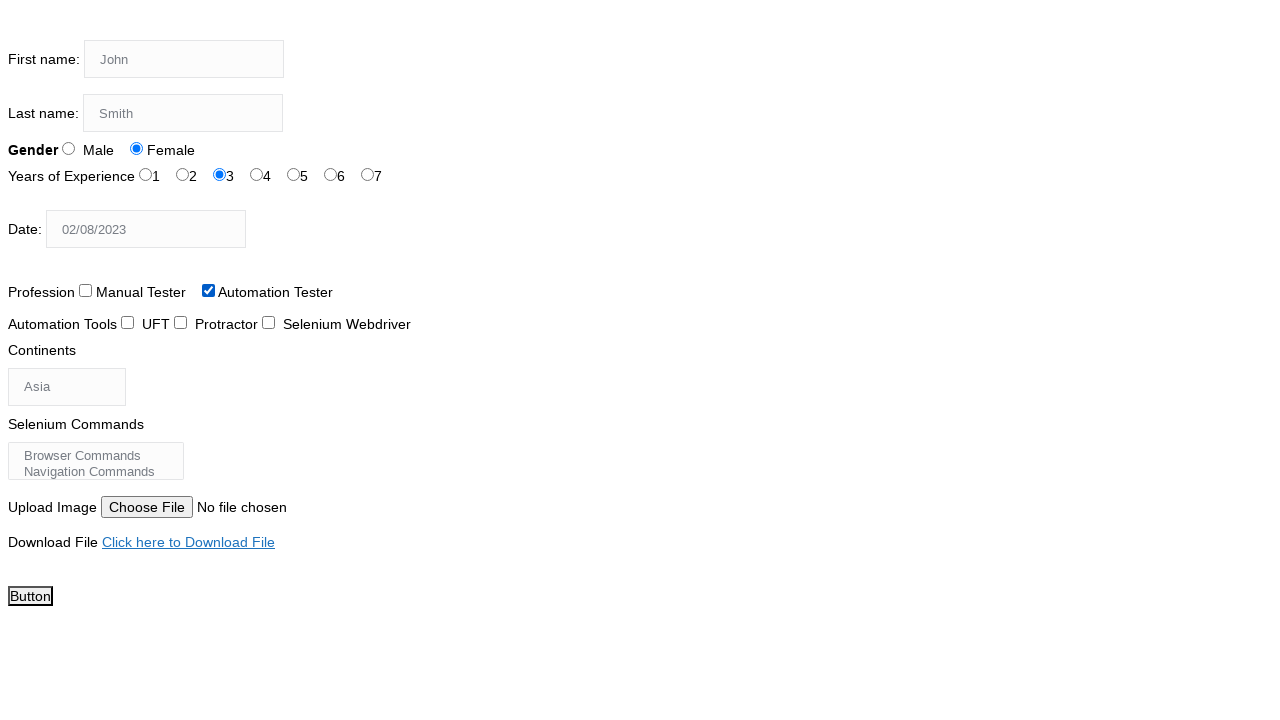

Selected Selenium Webdriver checkbox at (268, 322) on input[name='tool'][value='Selenium Webdriver']
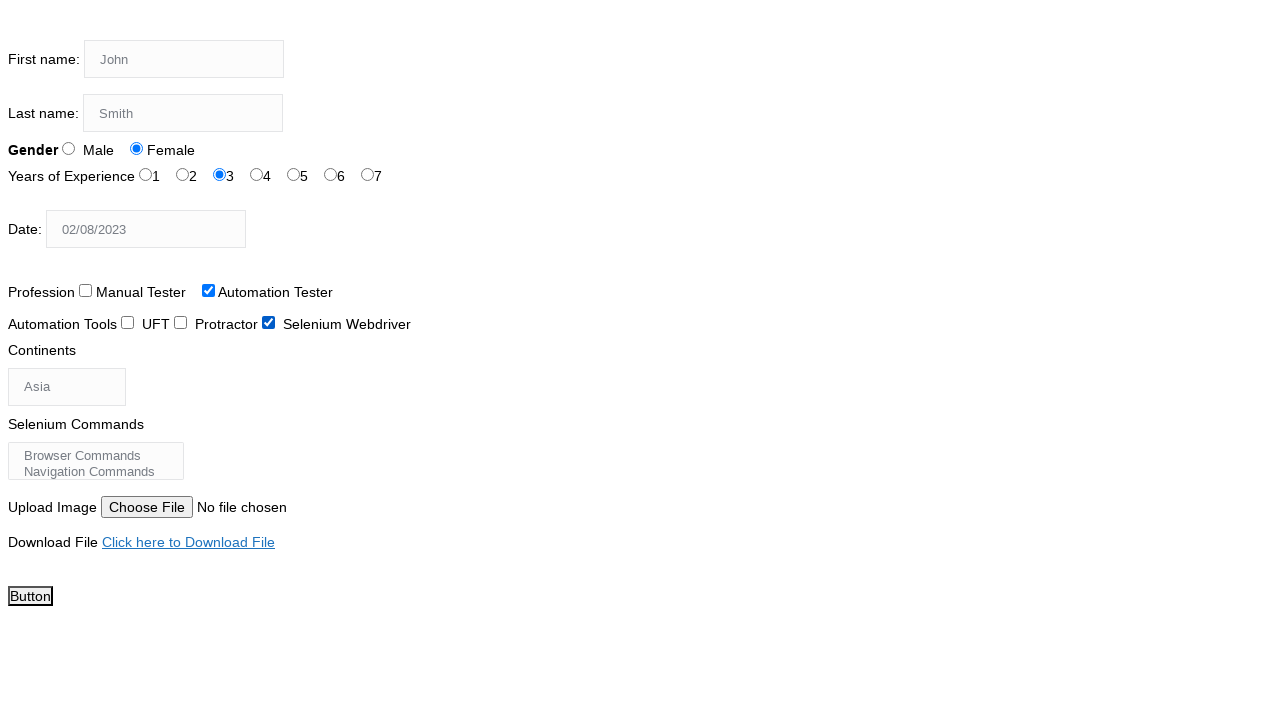

Selected Europe from continents dropdown on #continents
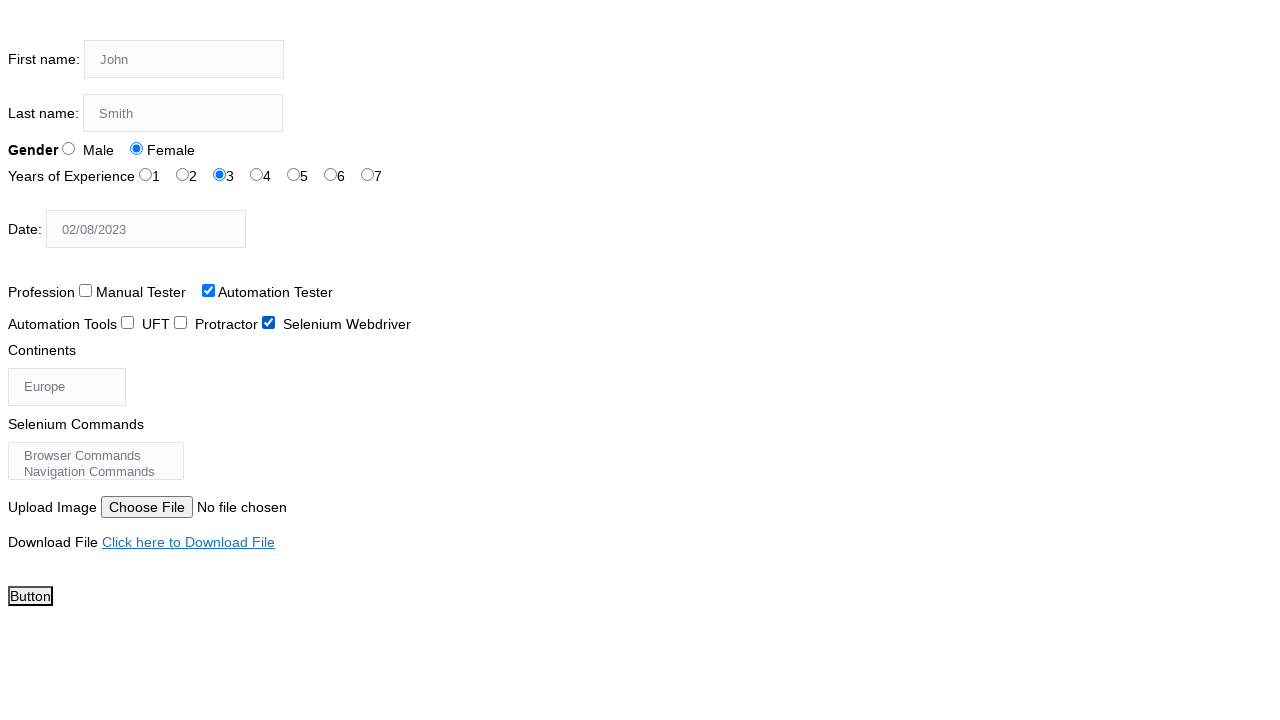

Selected Wait Commands from selenium commands multi-select on #selenium_commands
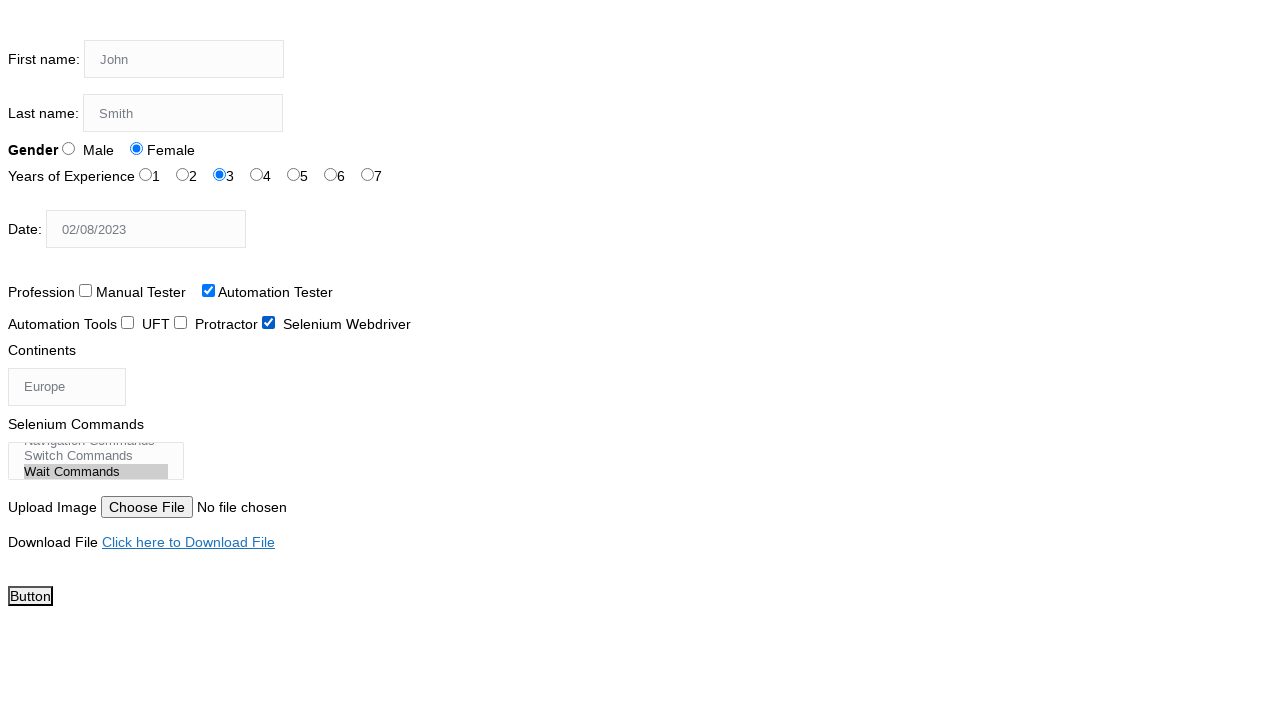

Clicked download file link at (188, 542) on a:has-text('Click here to Download File')
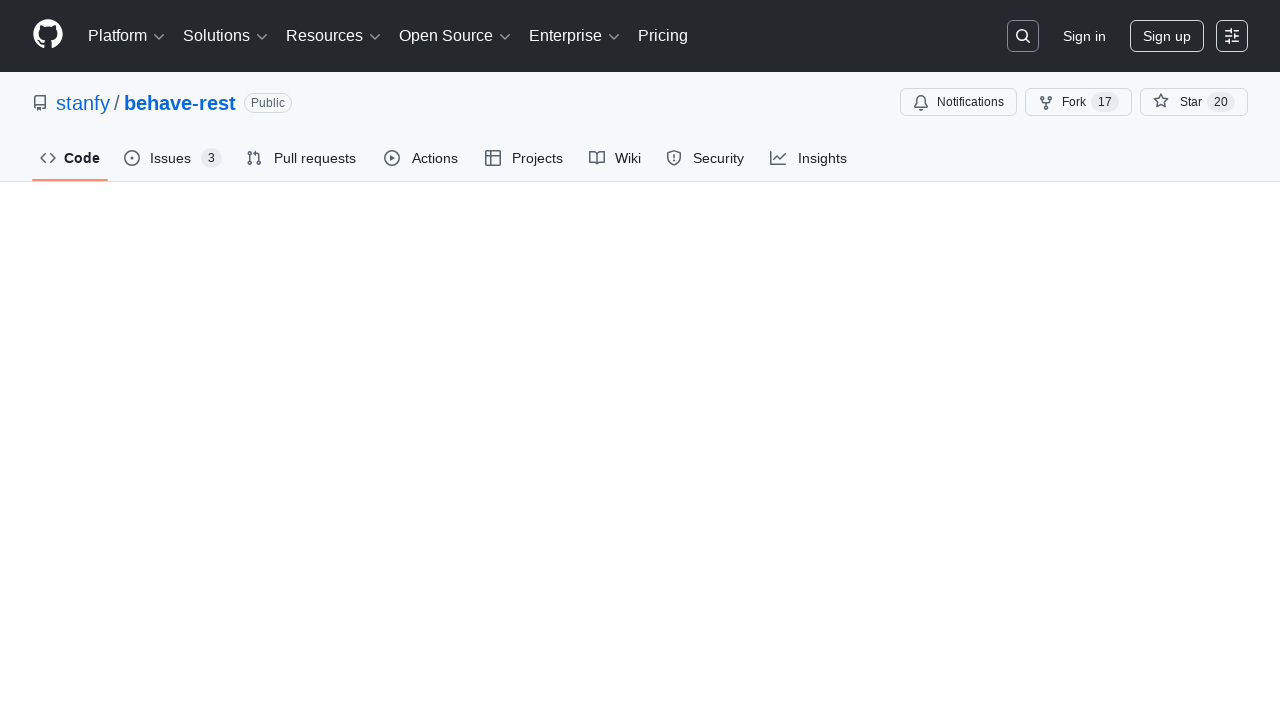

Navigated back to practice form page
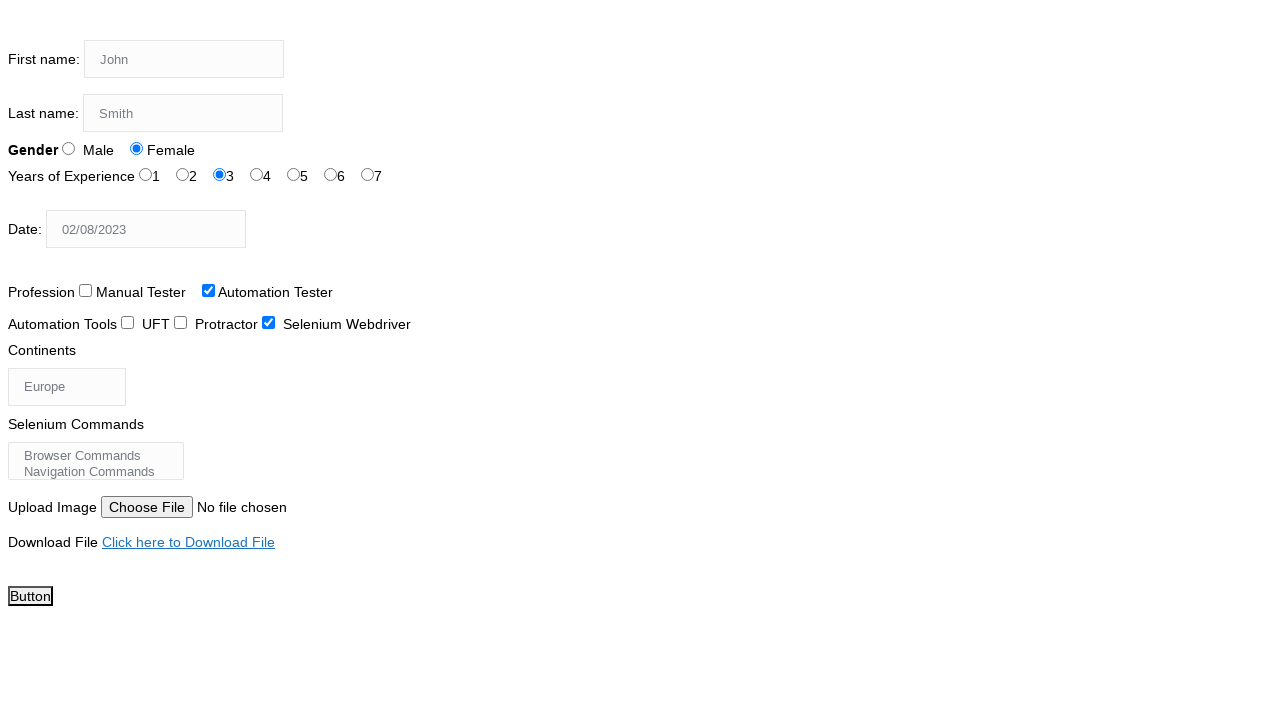

Waited 2 seconds for page to be ready
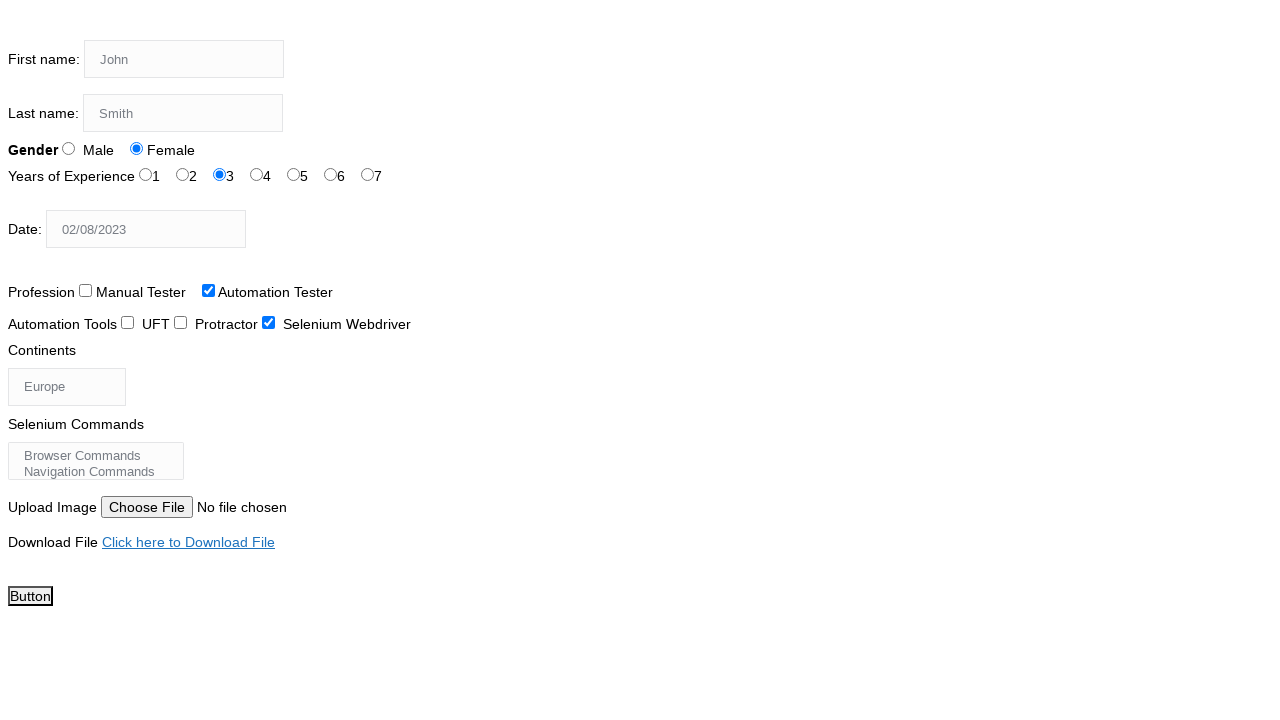

Clicked submit button to submit form at (30, 596) on #submit
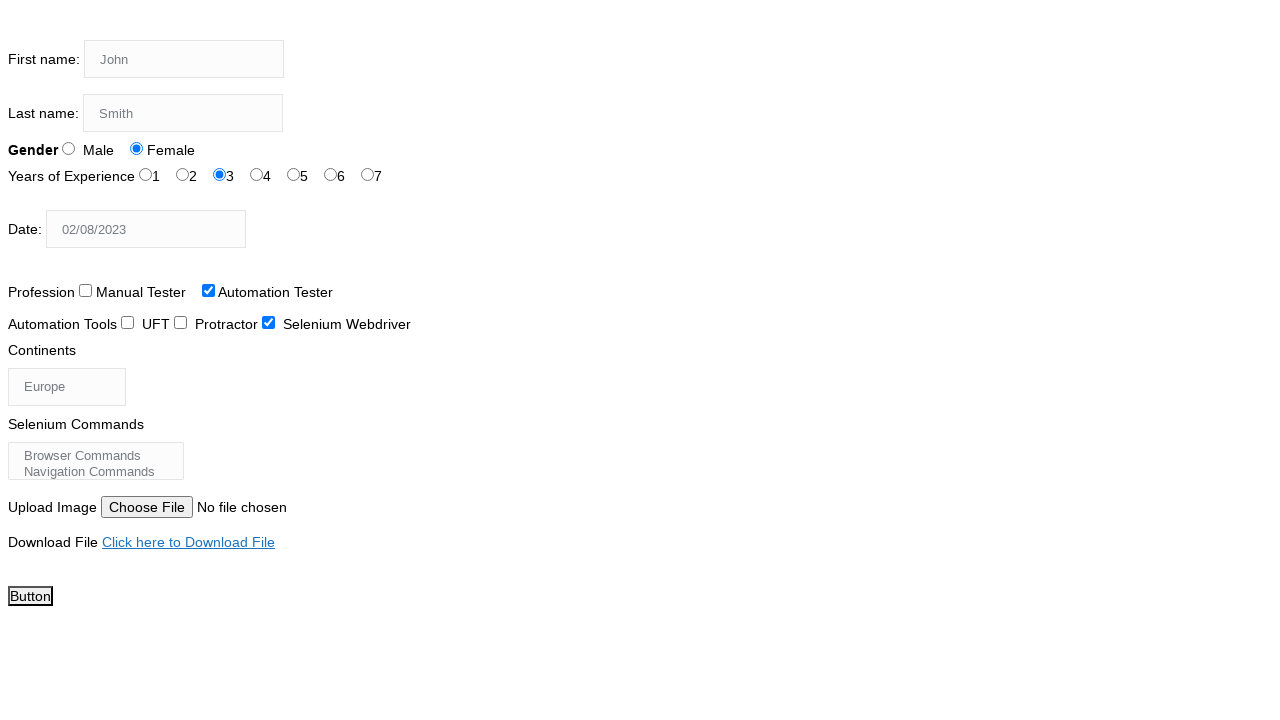

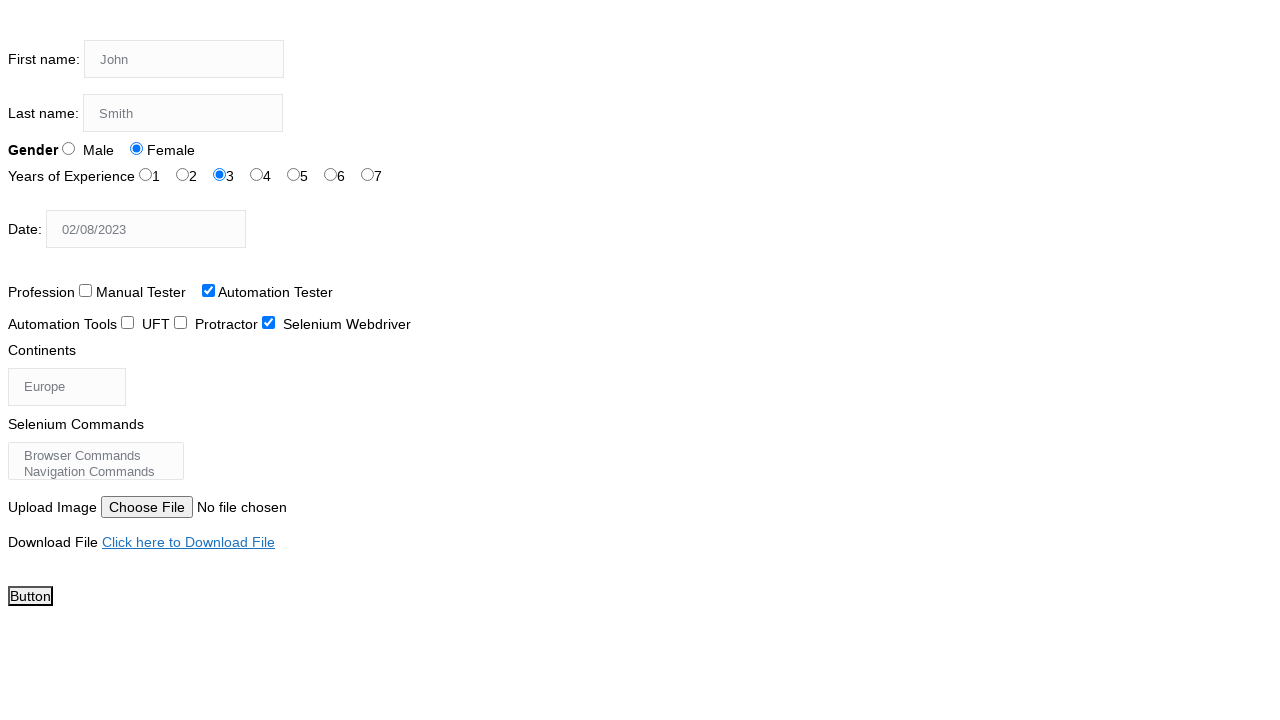